Tests that entering text instead of a number in the input field displays the correct error message "Please enter a number"

Starting URL: https://kristinek.github.io/site/tasks/enter_a_number

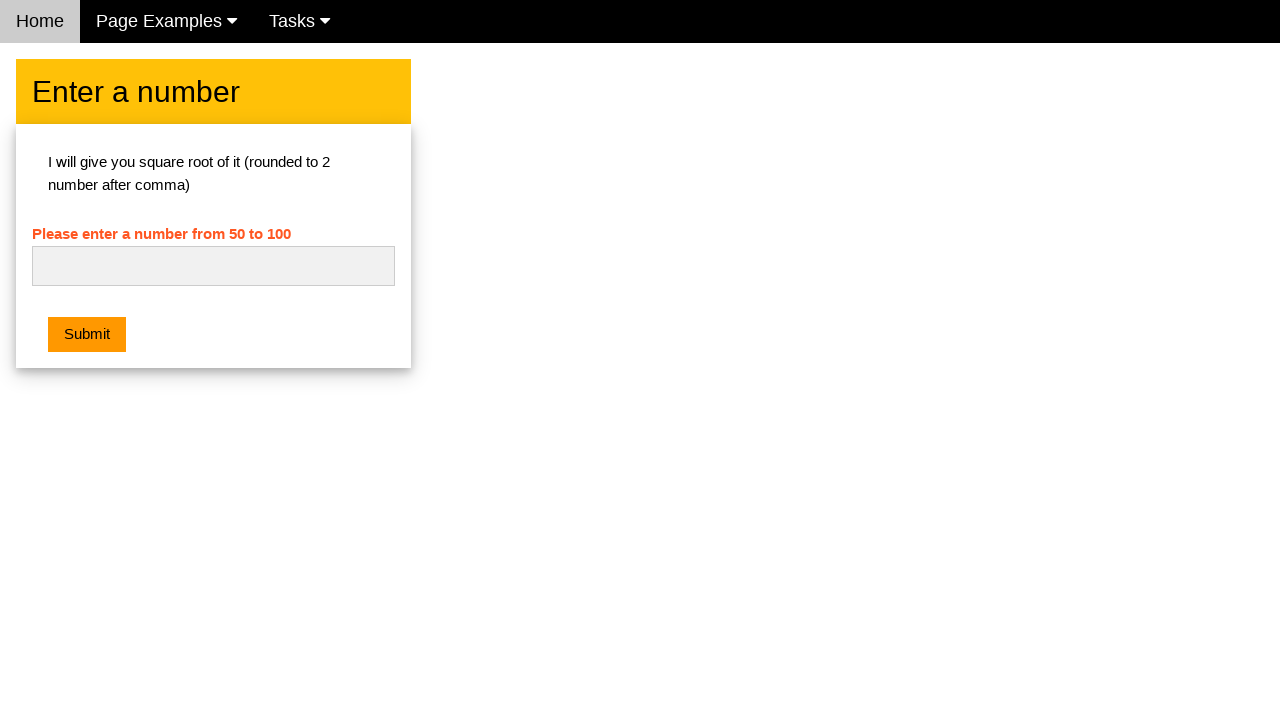

Filled number input field with text 'one' instead of a number on #numb
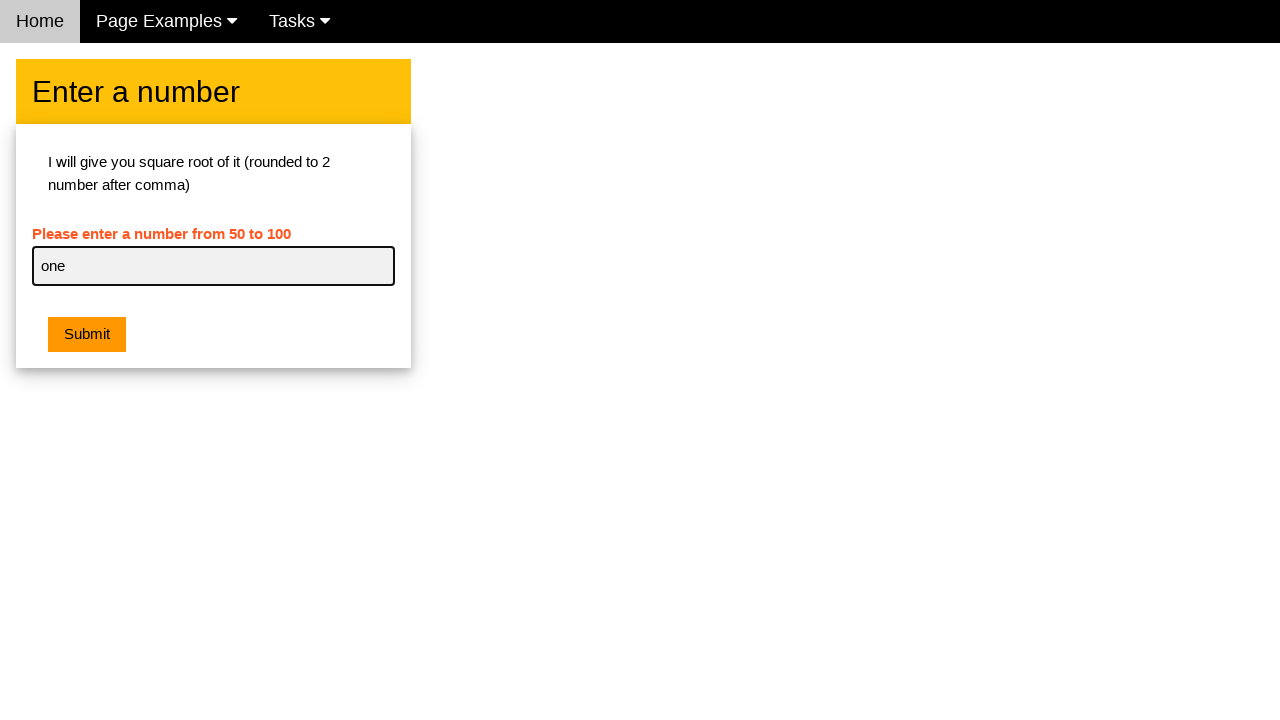

Clicked submit button at (87, 335) on button
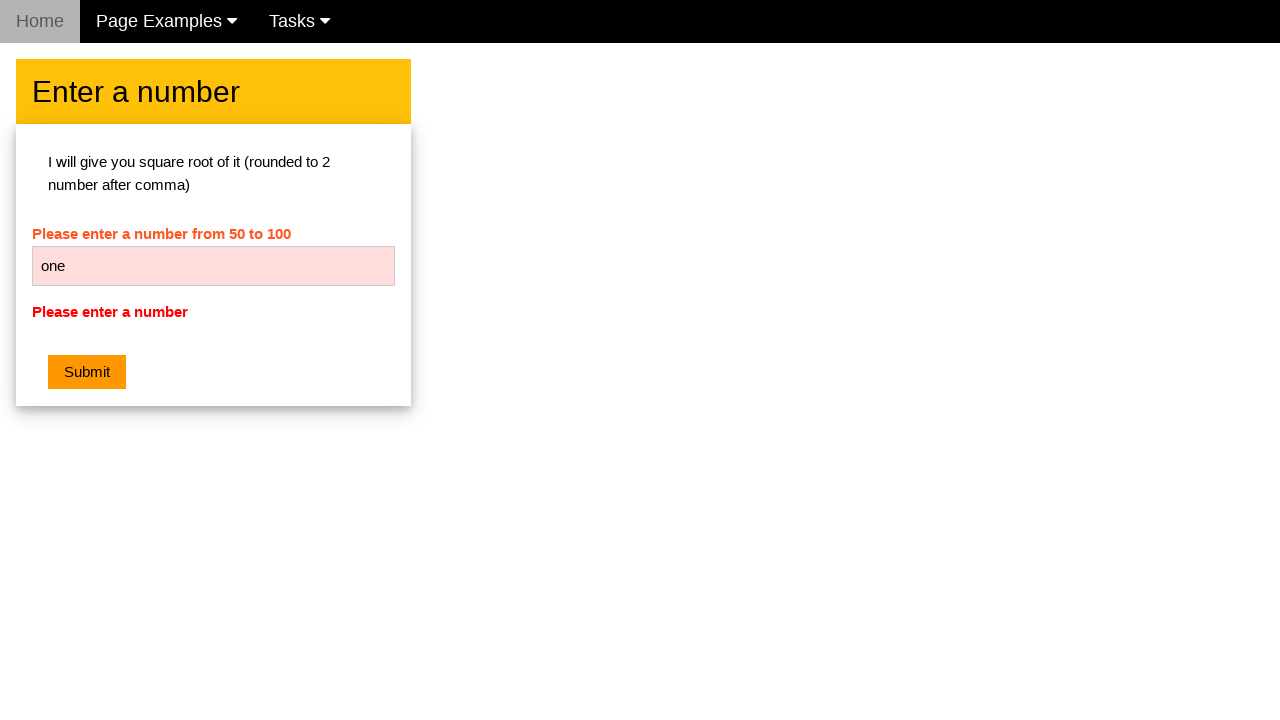

Retrieved error message text
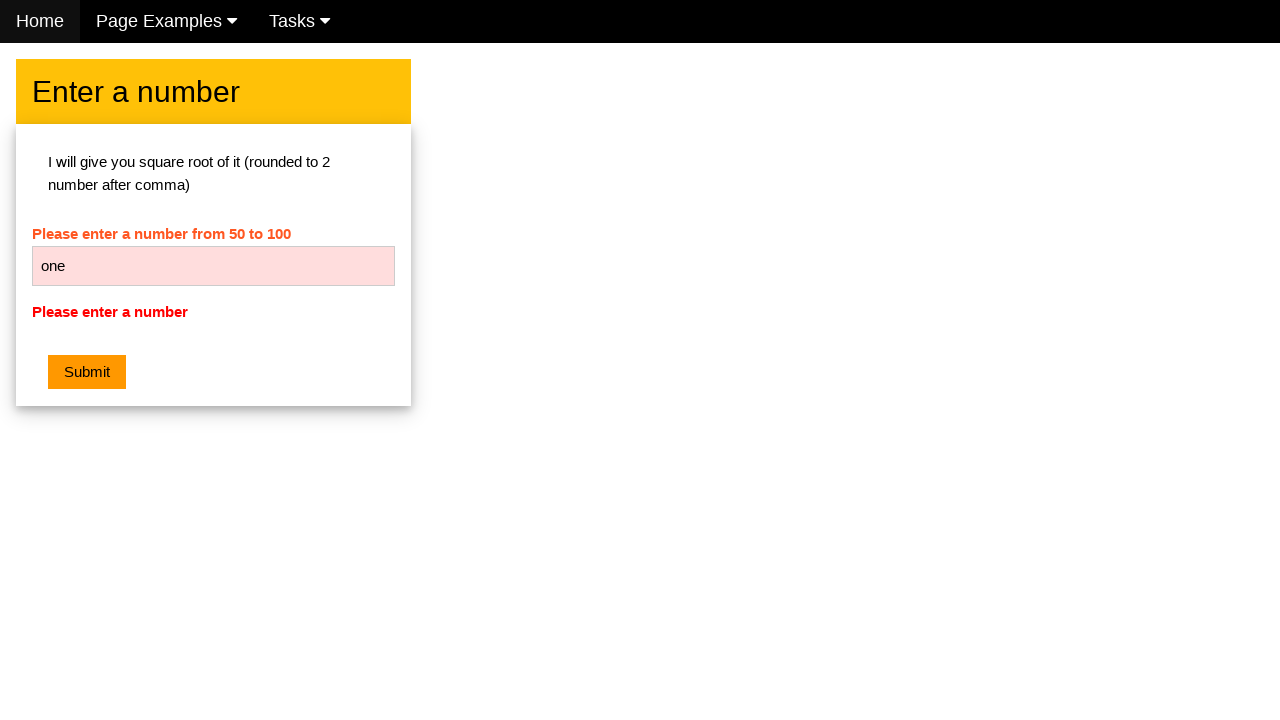

Verified error message displays 'Please enter a number'
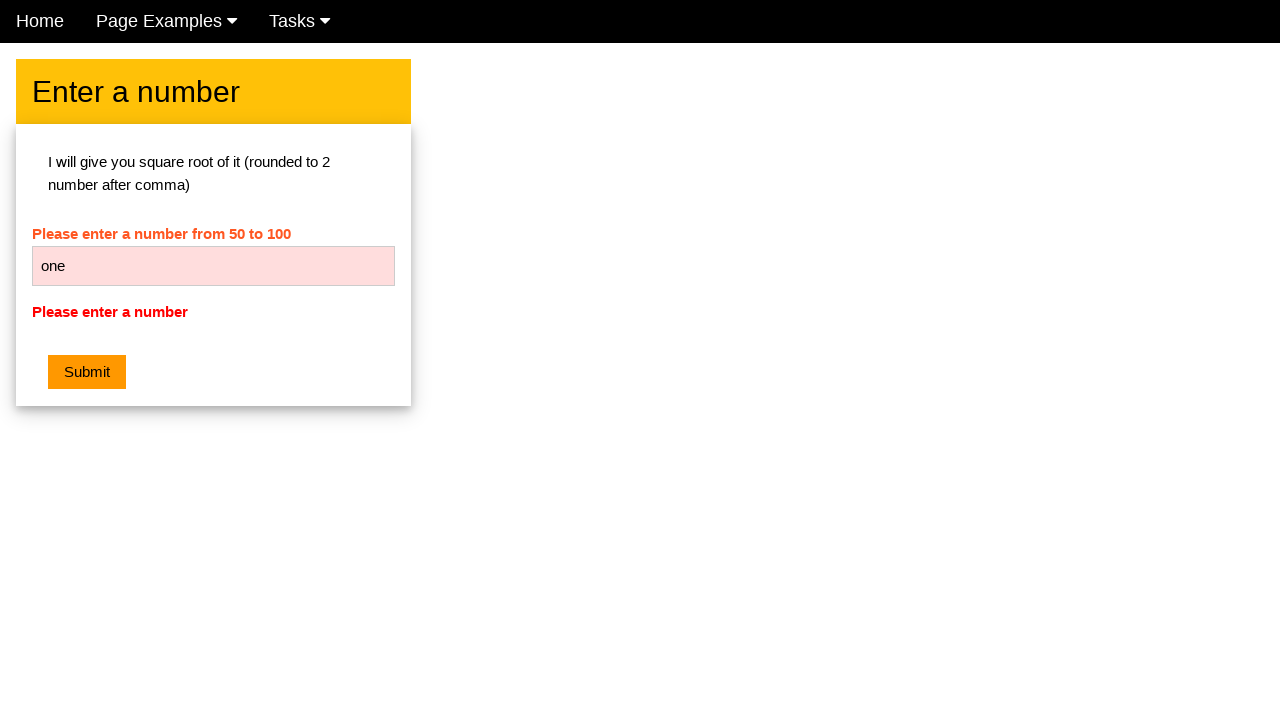

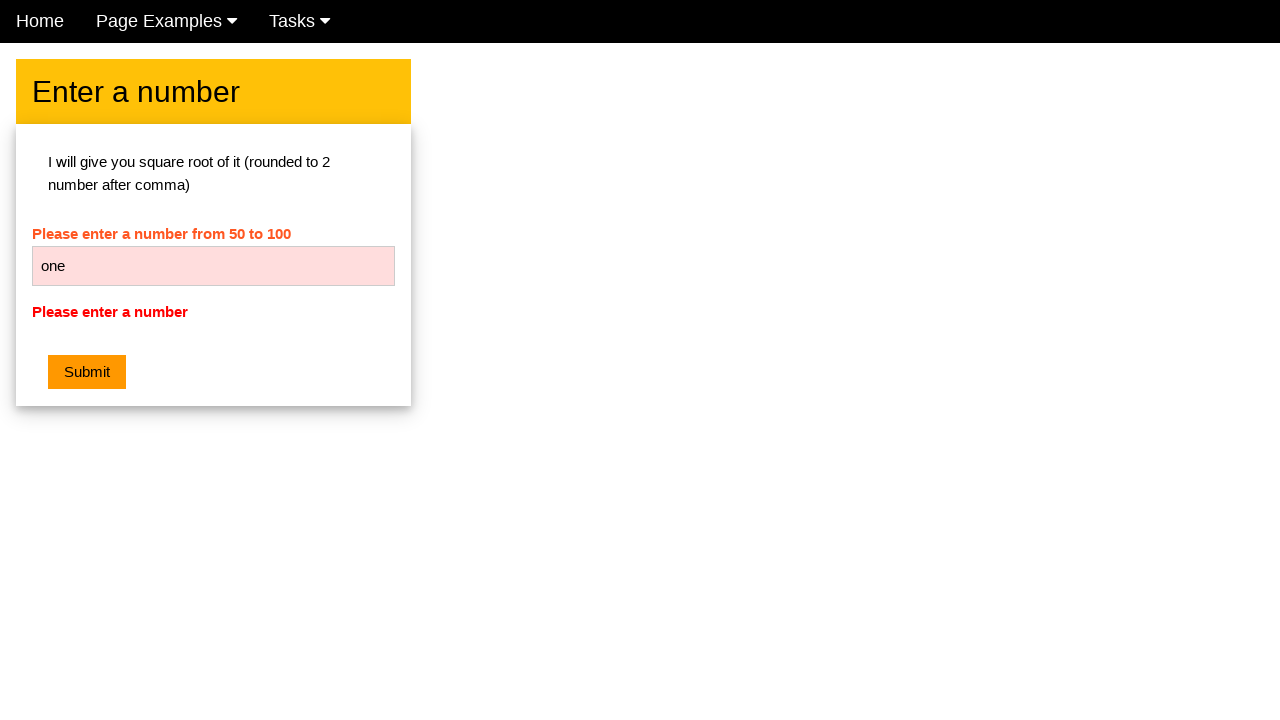